Automates filling and submitting a registration form with various input types including text fields, dropdowns, checkboxes, and radio buttons

Starting URL: http://demo.automationtesting.in/Register.html

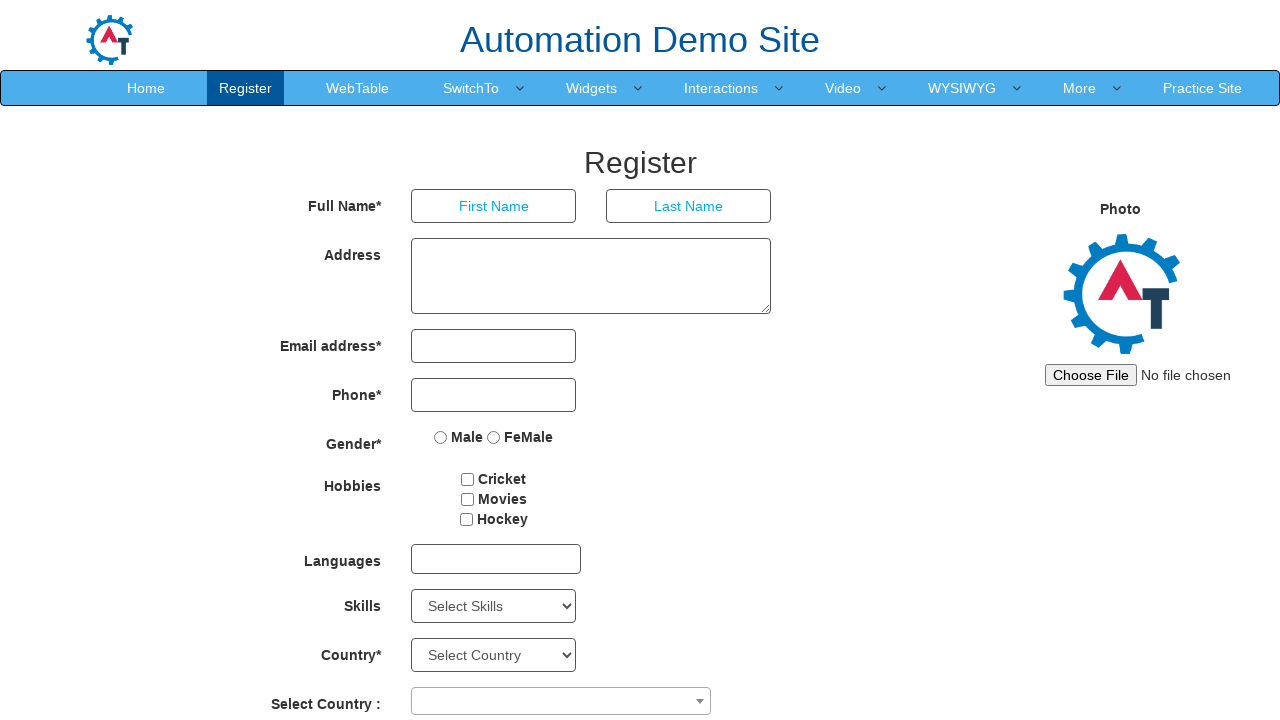

Filled First Name field with 'John' on //input[@placeholder='First Name']
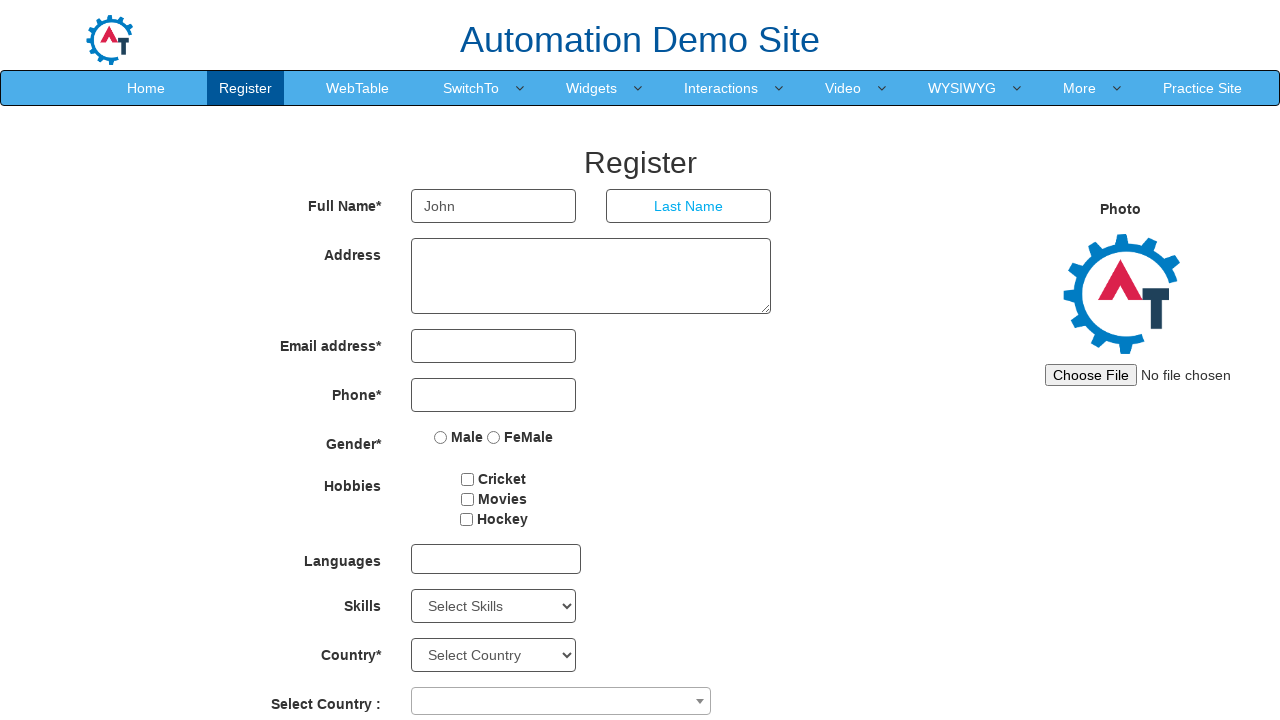

Filled Last Name field with 'Doe' on //input[@placeholder='Last Name']
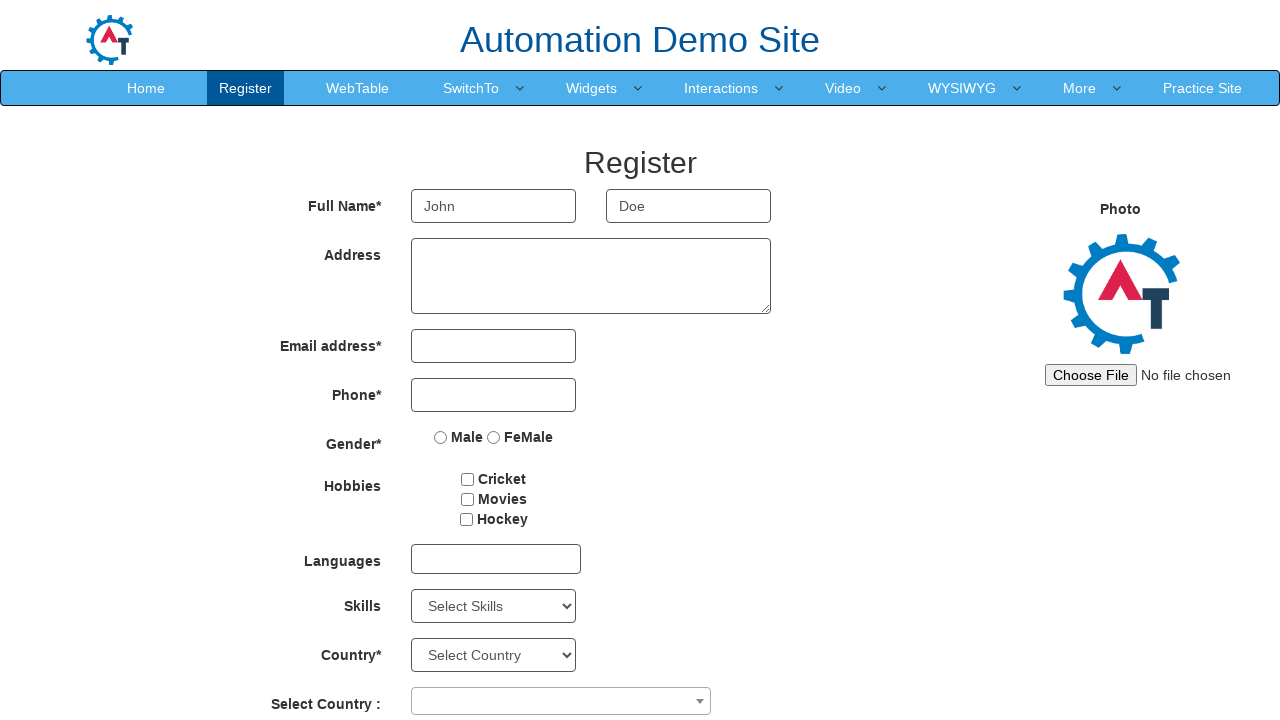

Filled Address field with '123 Street, City' on textarea
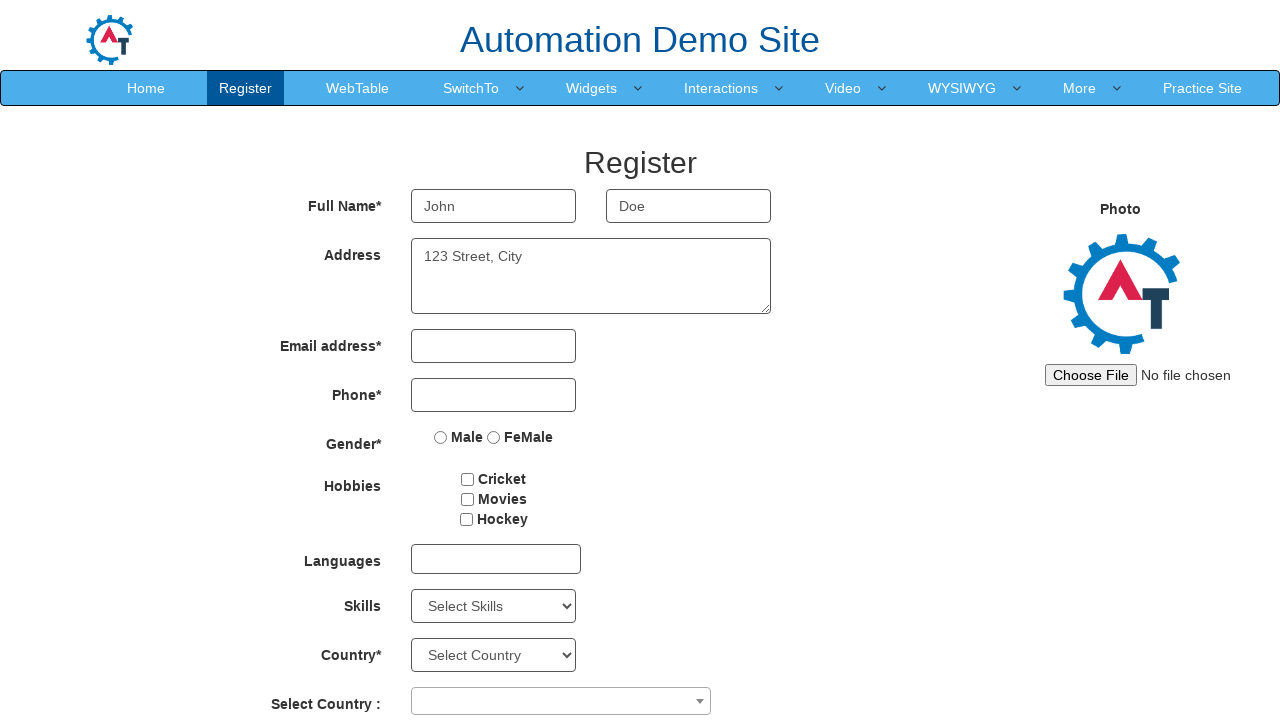

Filled Email Address field with 'john.doe@example.com' on //input[@type='email']
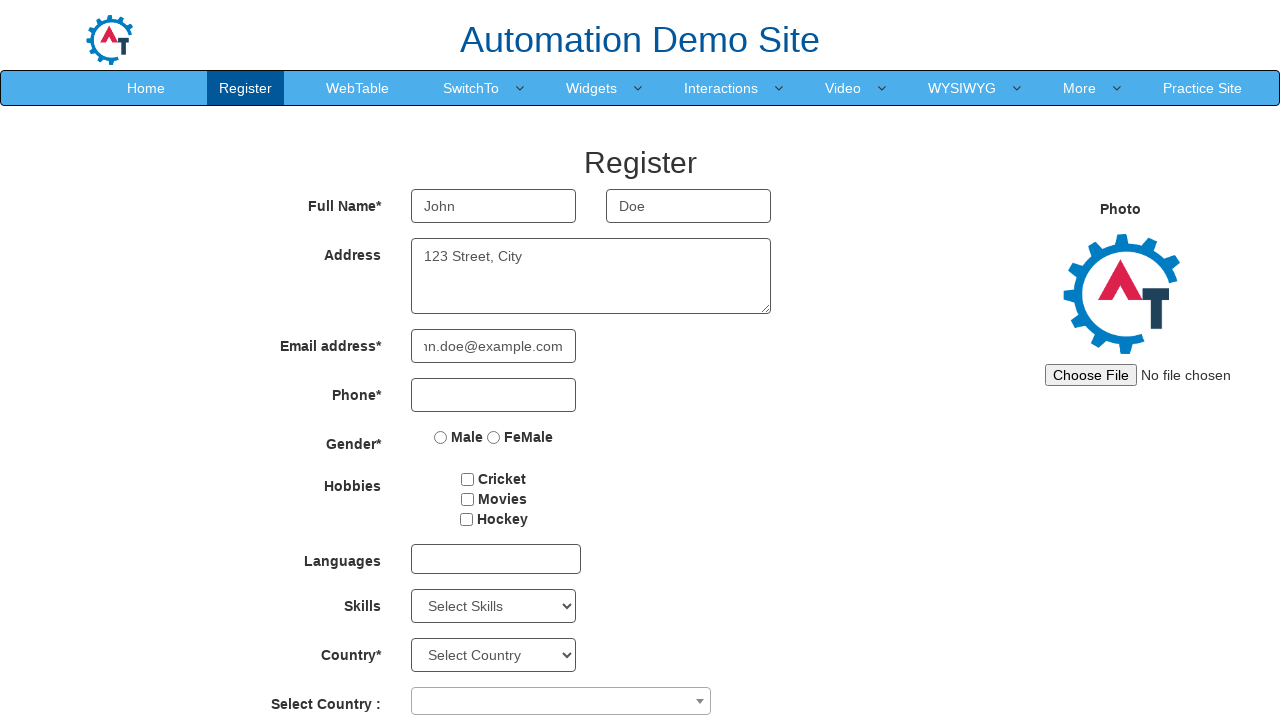

Filled Phone field with '1234567890' on //input[@type='tel']
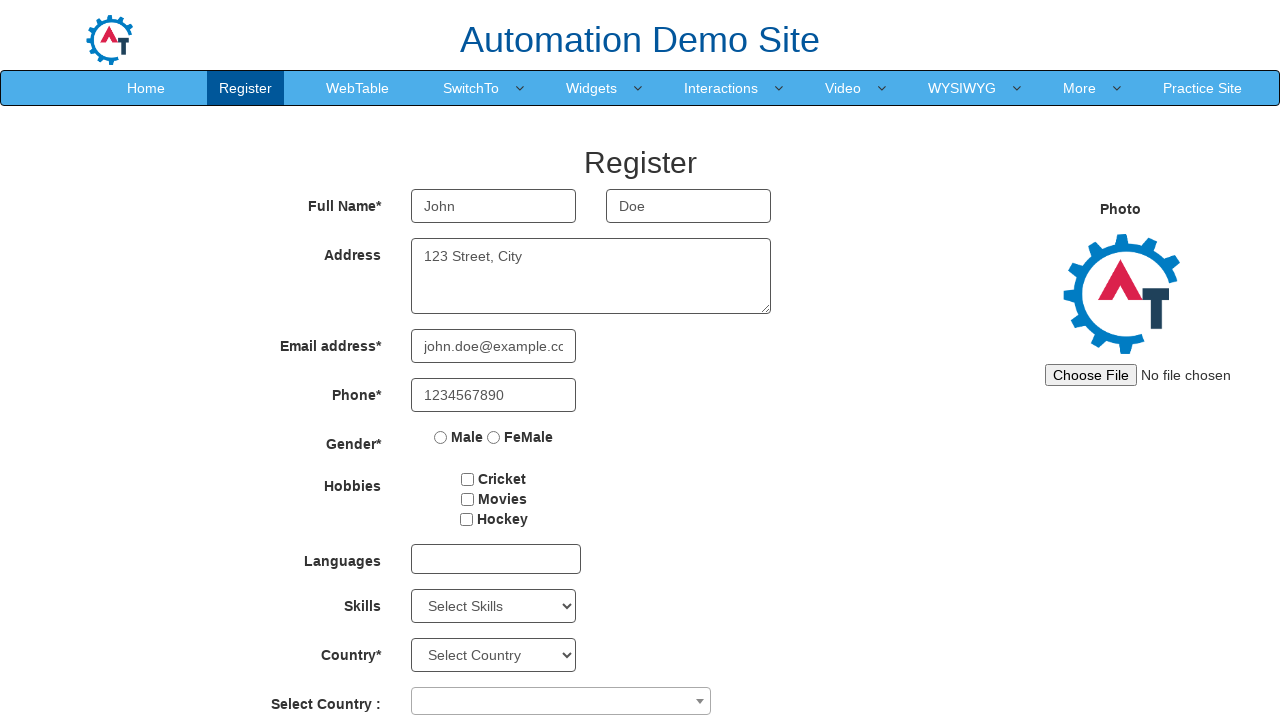

Selected Female gender radio button at (494, 437) on xpath=//input[@value='FeMale']
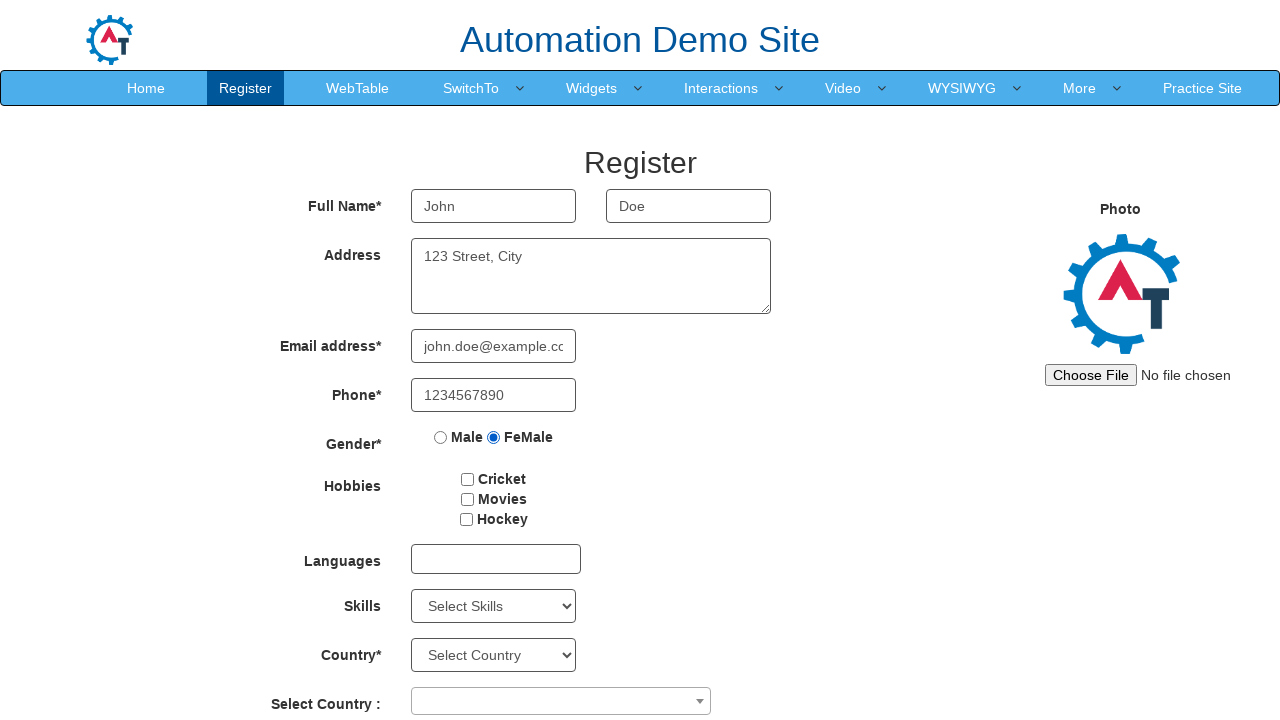

Checked Cricket checkbox in Hobbies at (468, 479) on xpath=//input[@value='Cricket']
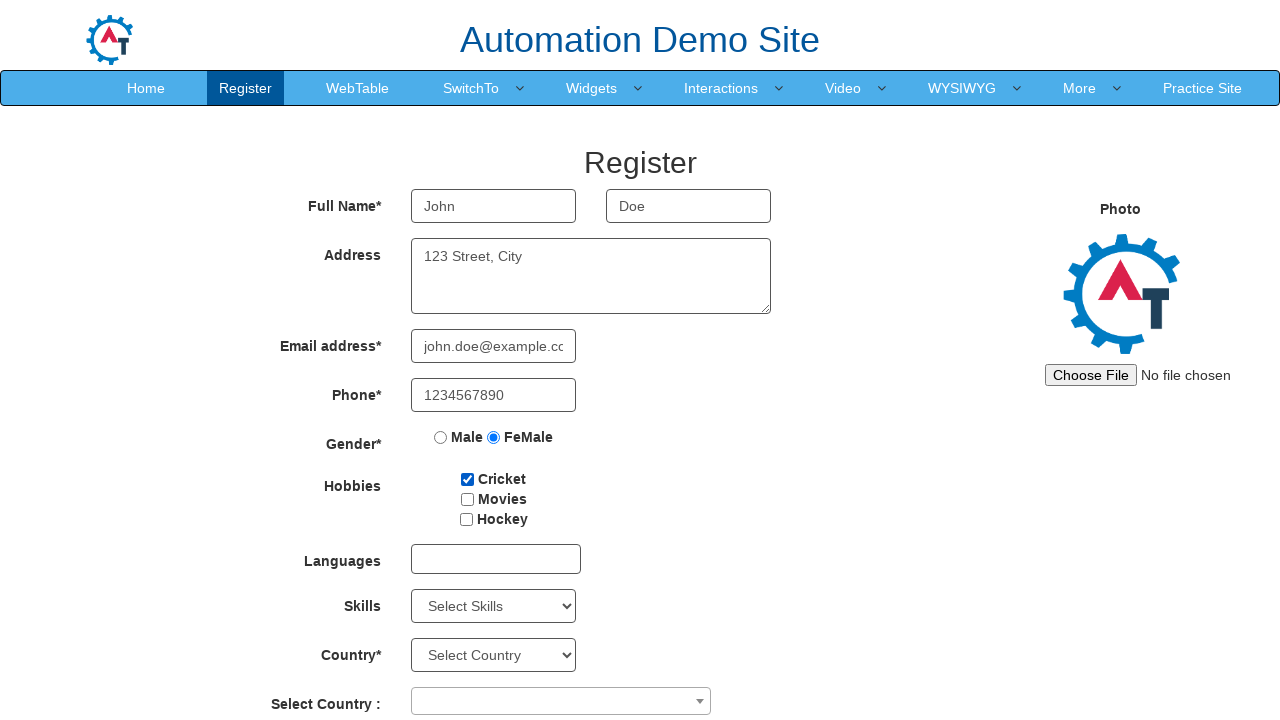

Clicked on language dropdown at (496, 559) on #msdd
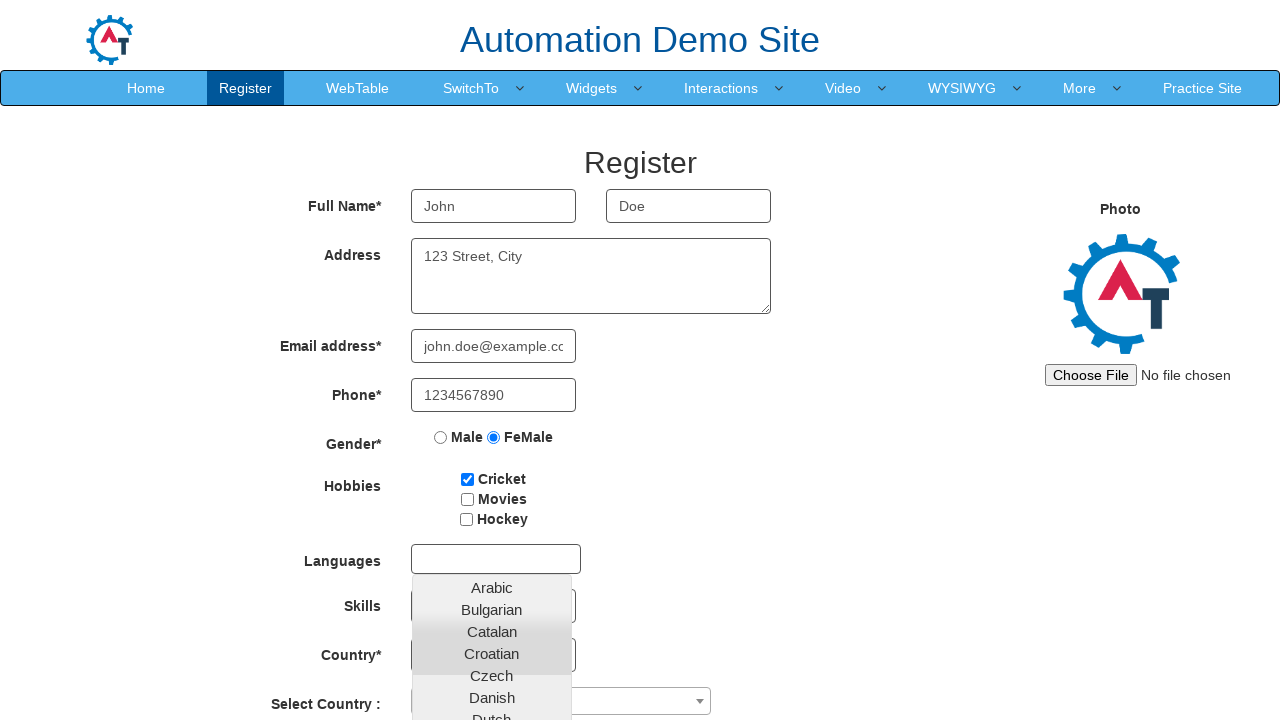

Selected Catalan language option at (492, 631) on xpath=//a[contains(text(),'Catalan')]
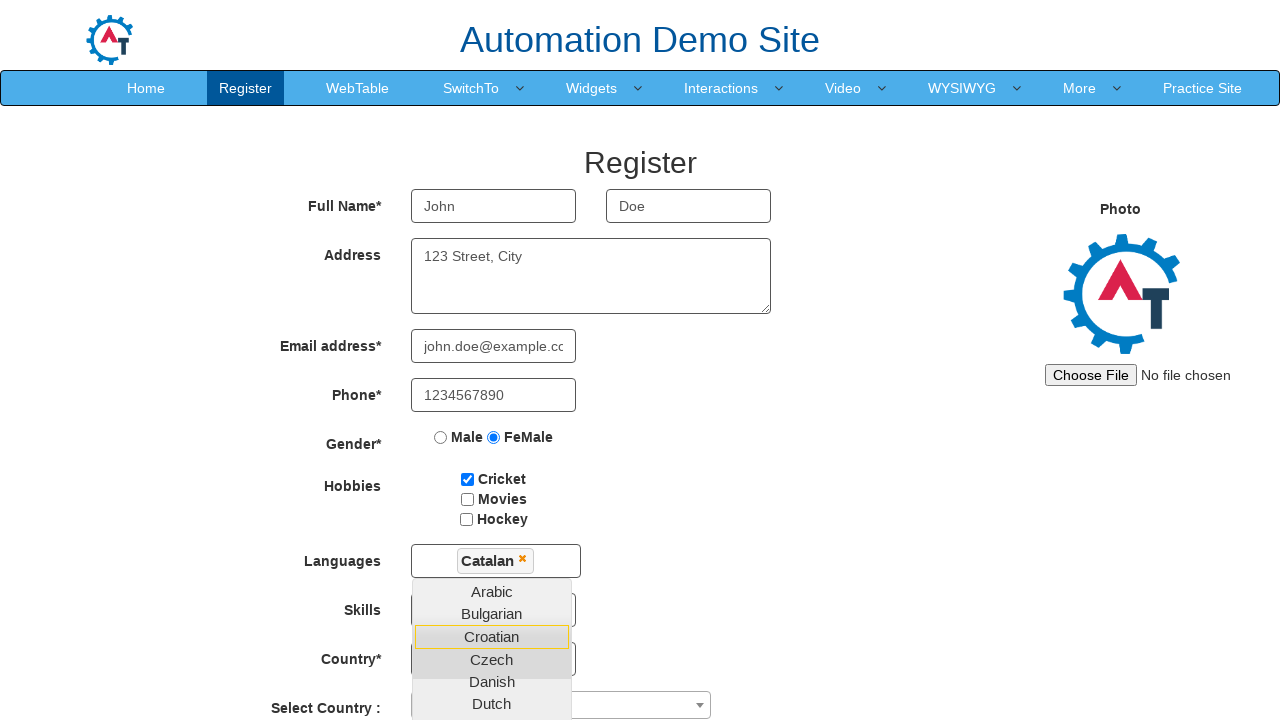

Selected Analytics from Skills dropdown on #Skills
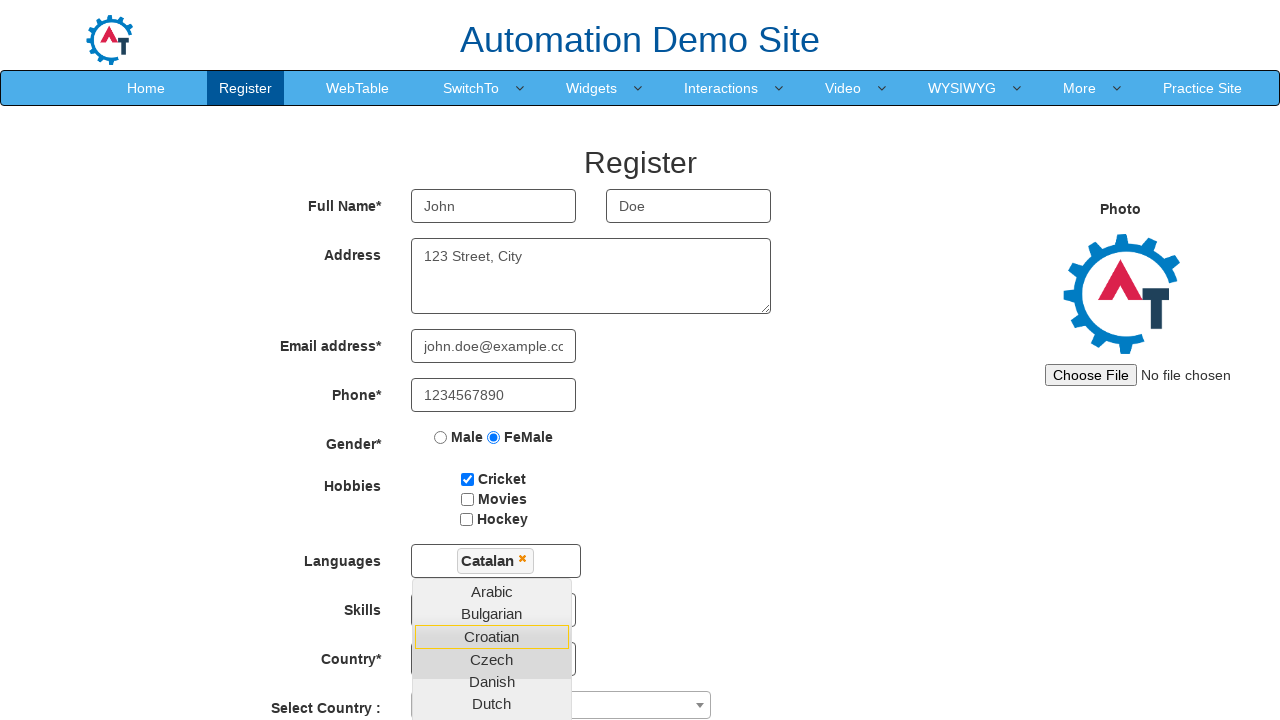

Selected 'Select Country' from countries dropdown on #countries
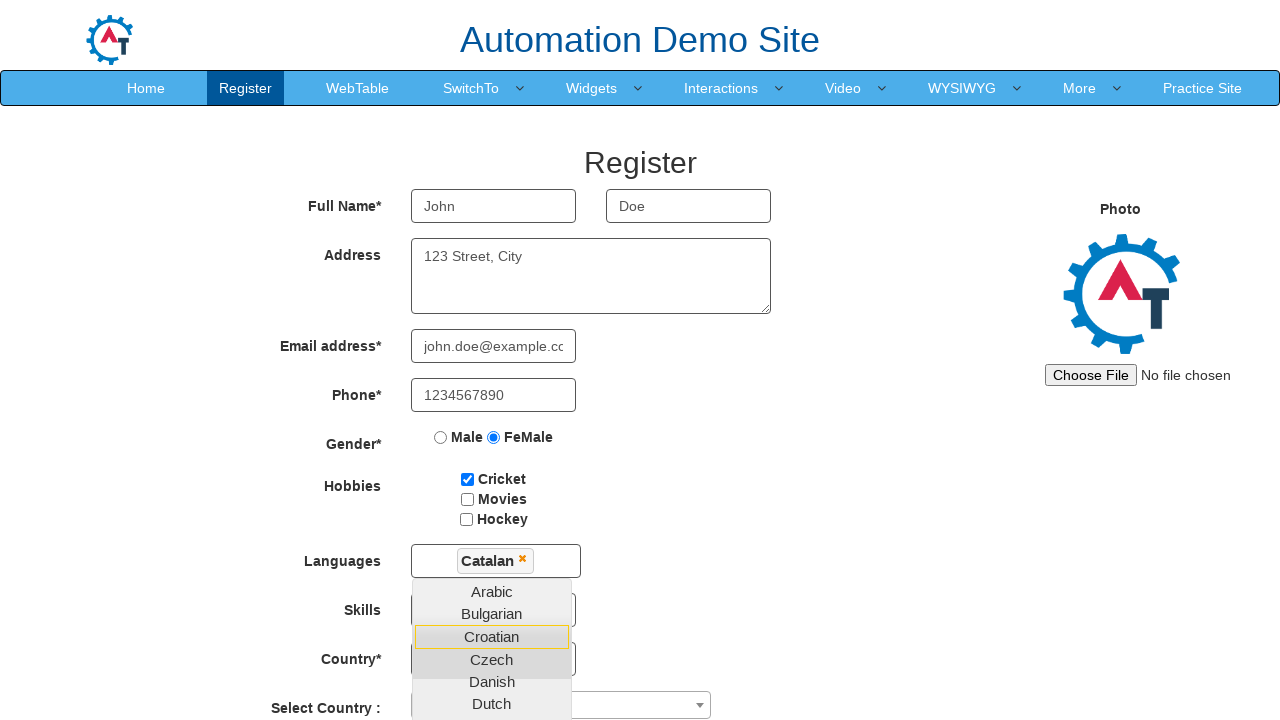

Selected birth year 1990 on #yearbox
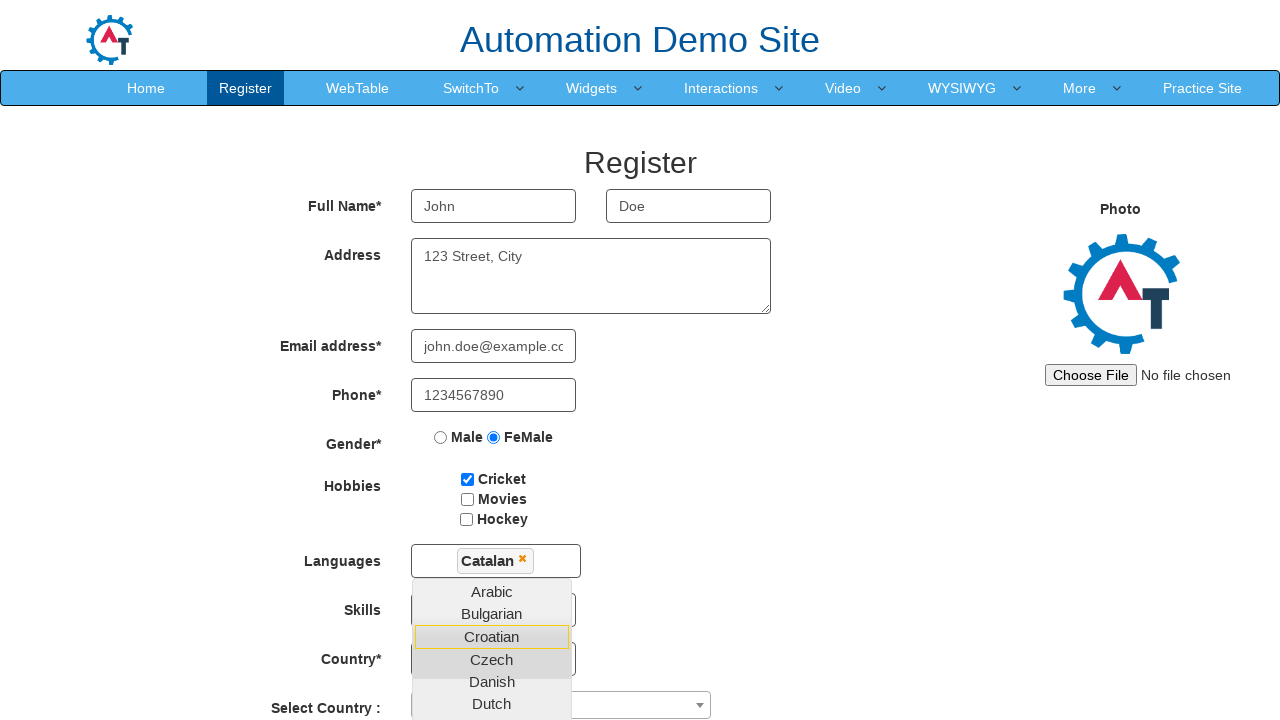

Selected birth month January on //select[@placeholder='Month']
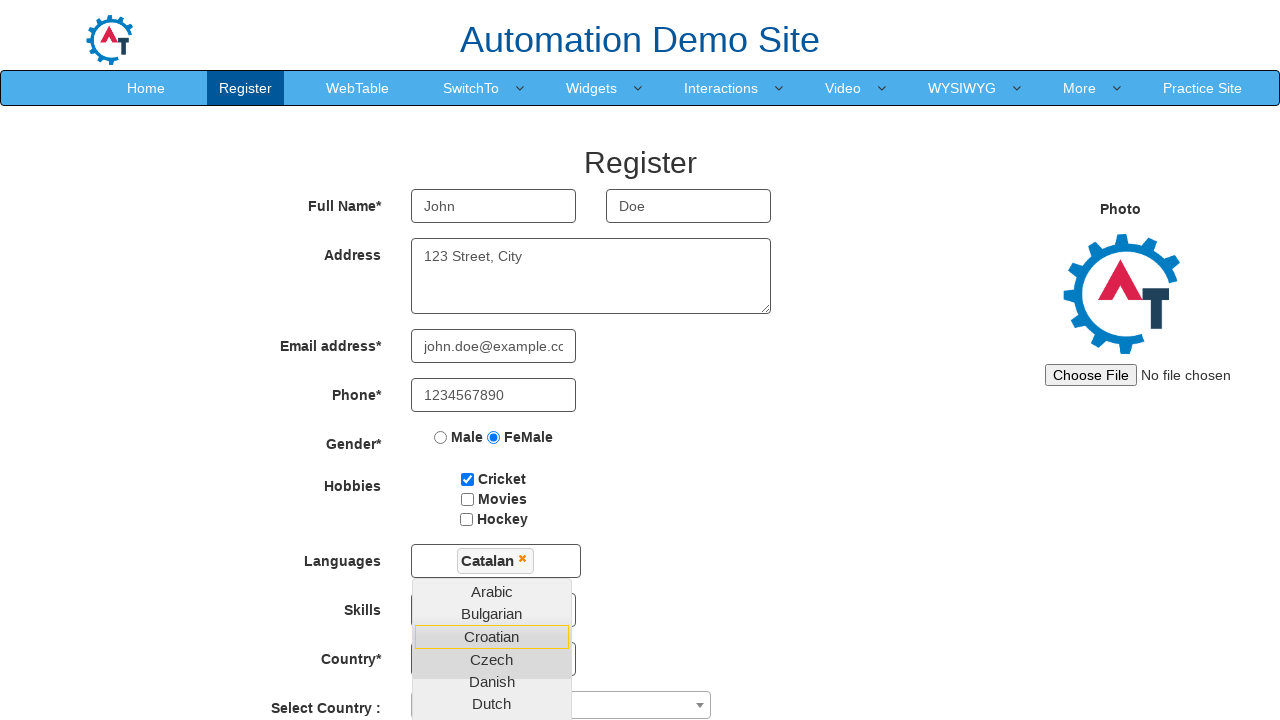

Selected birth day 1 on #daybox
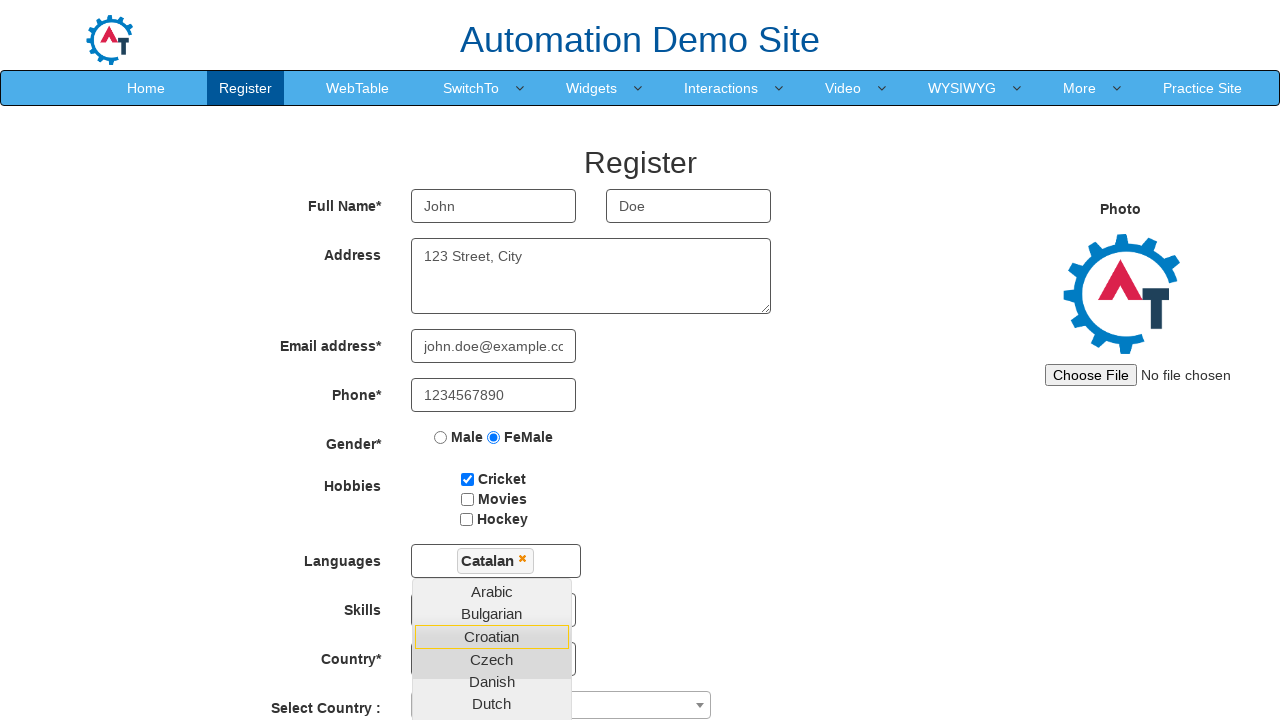

Filled password field with 'secretpassword' on #firstpassword
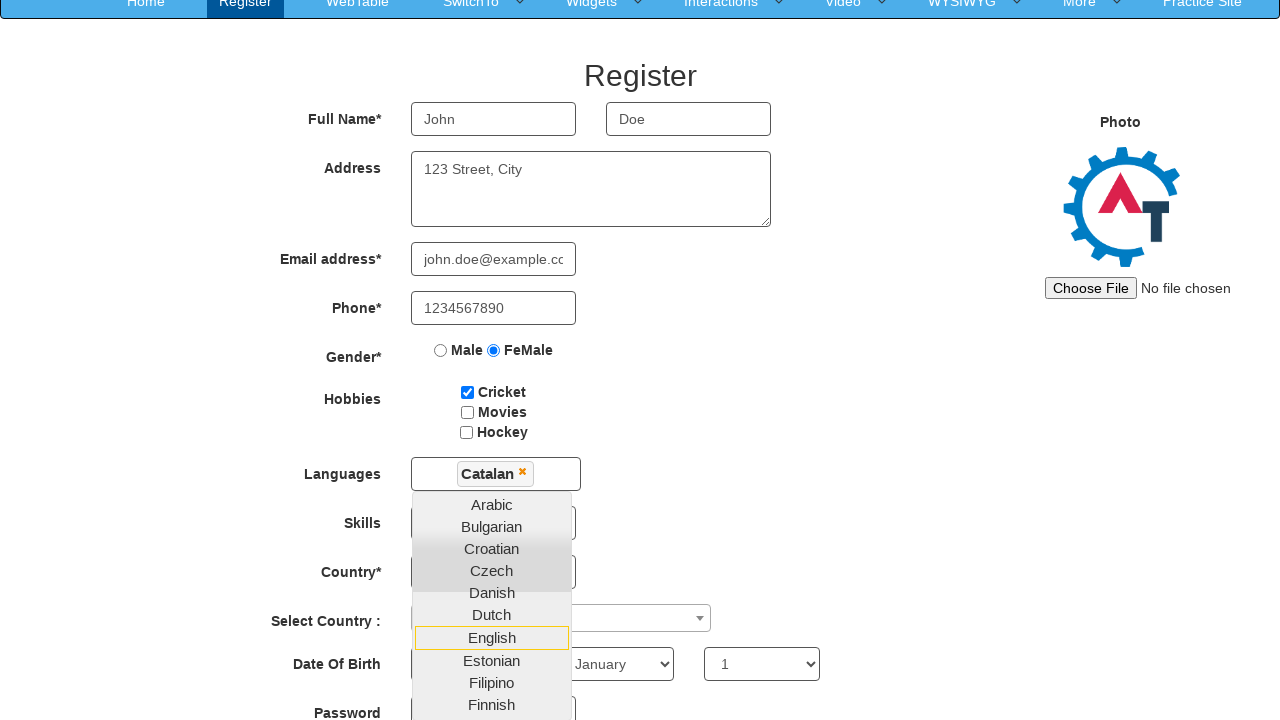

Filled confirm password field with 'secretpassword' on #secondpassword
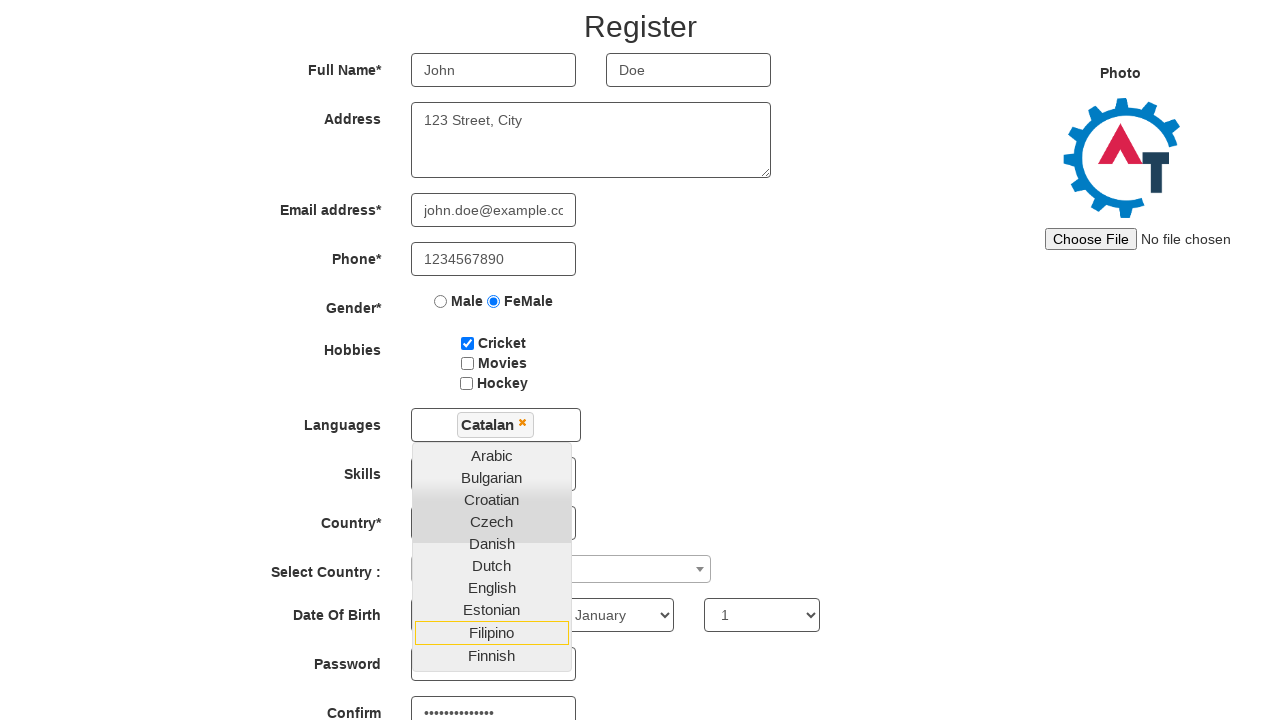

Clicked Submit button to register at (572, 623) on #submitbtn
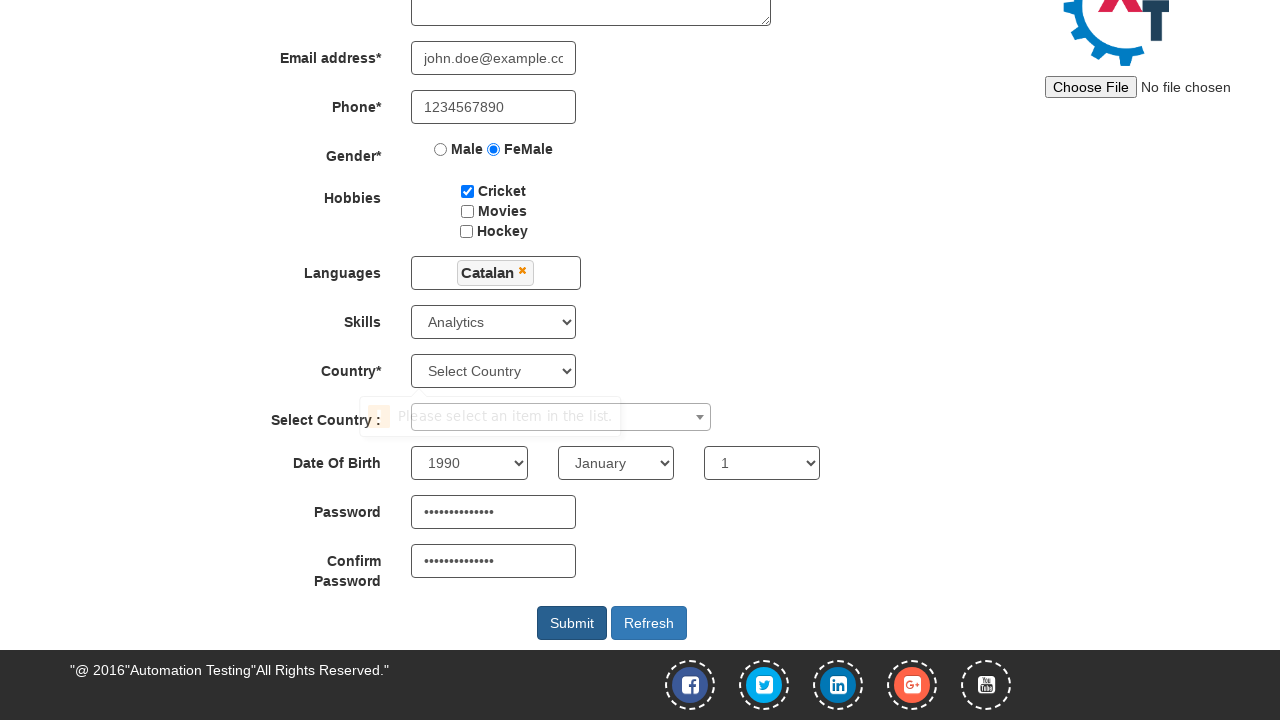

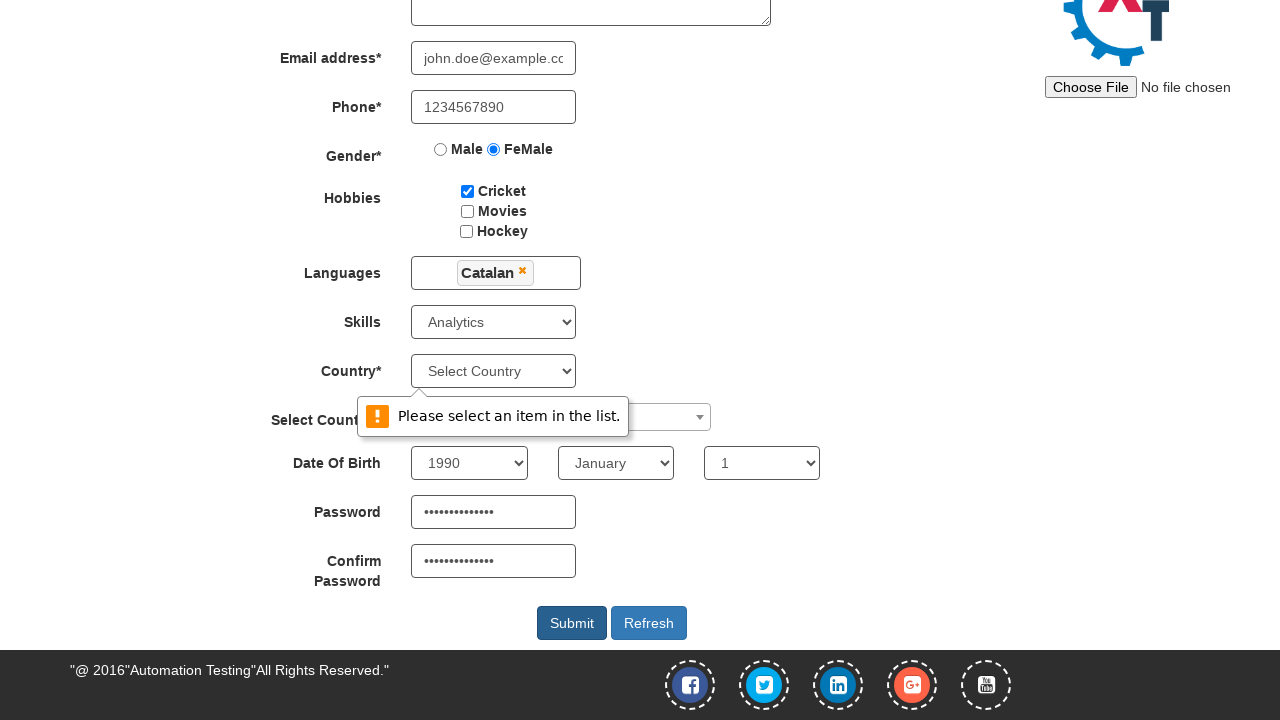